Navigates to Hepsiburada homepage and verifies the page loads

Starting URL: https://hepsiburada.com

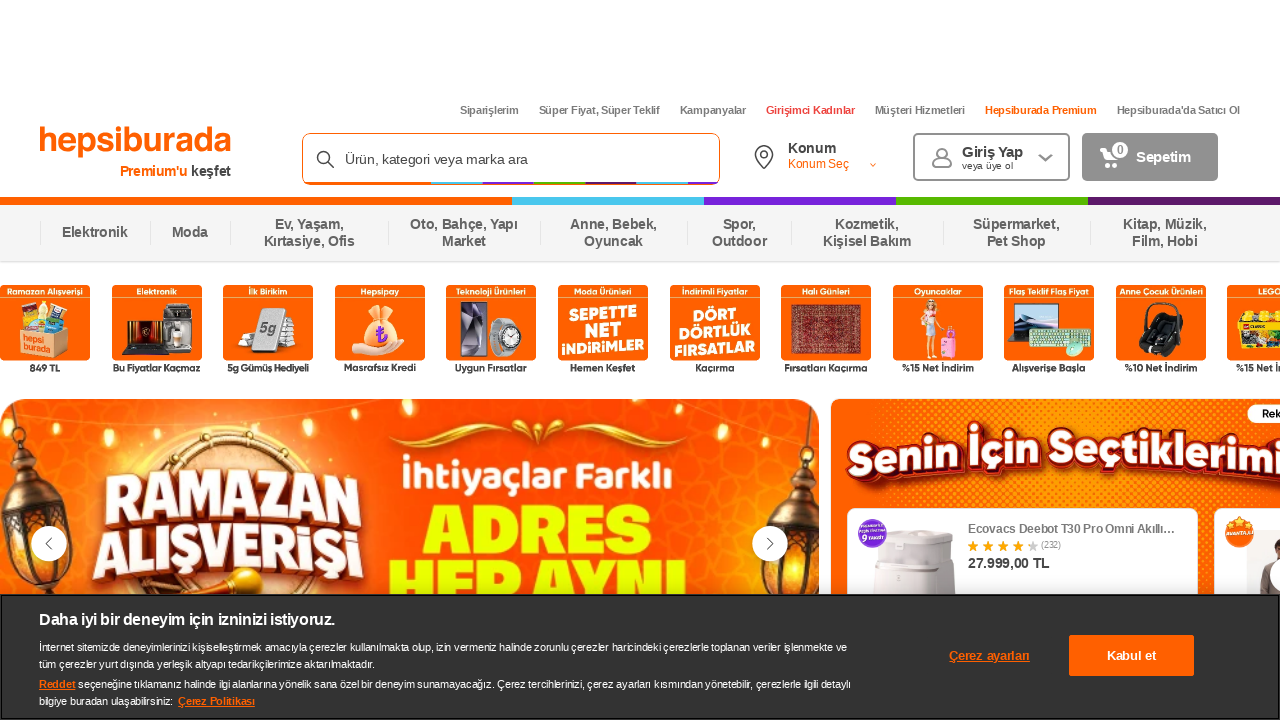

Waited for page to fully load with networkidle state
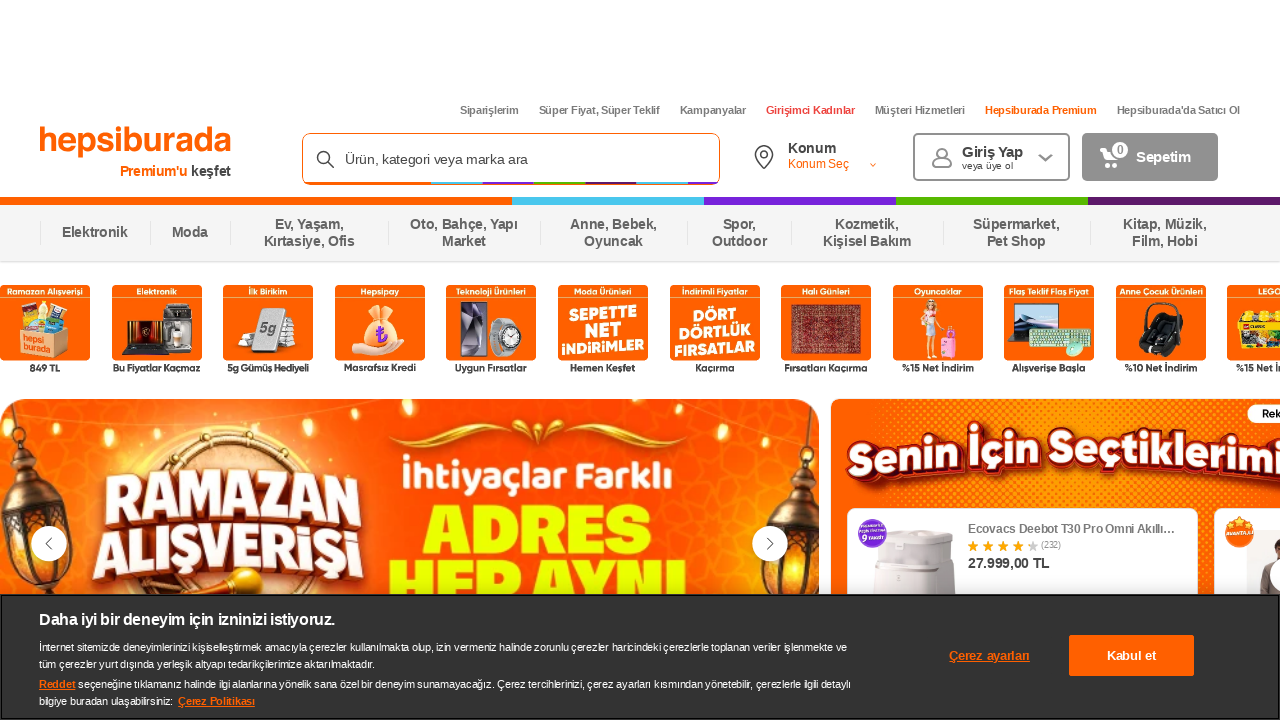

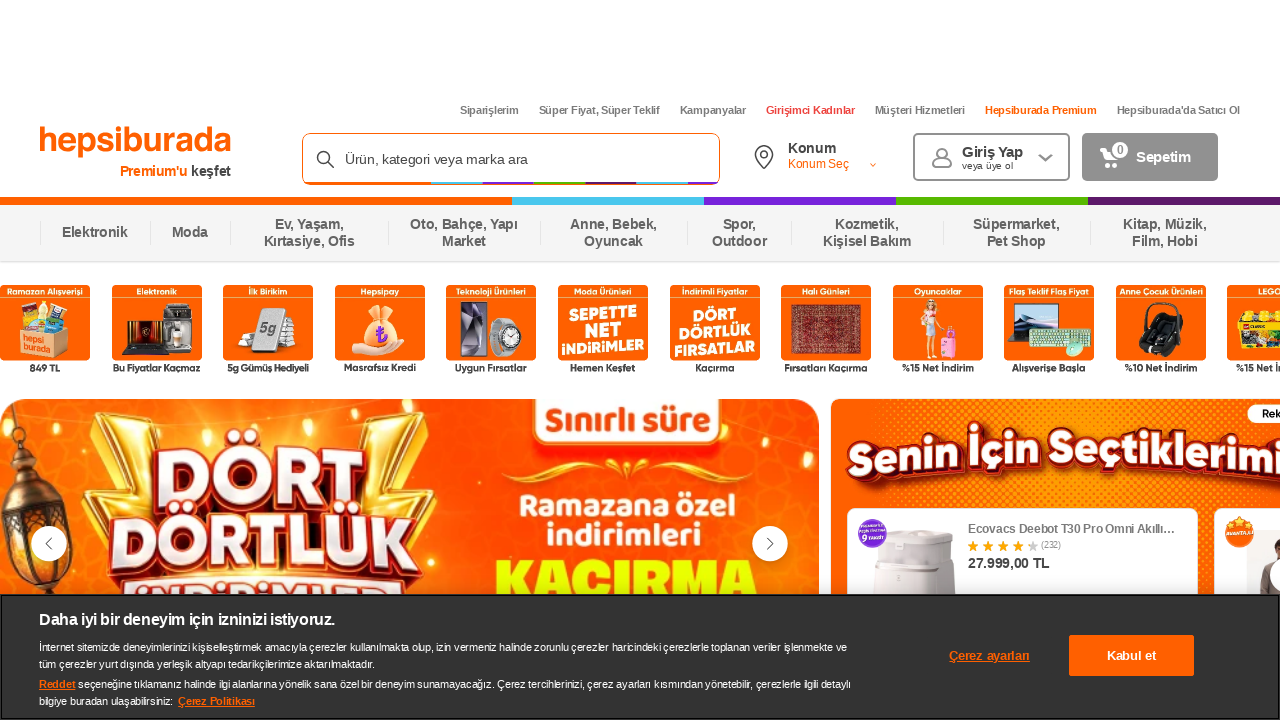